Opens the Next UK retail website and waits for the page to load, verifying the site is accessible.

Starting URL: https://www.next.co.uk/

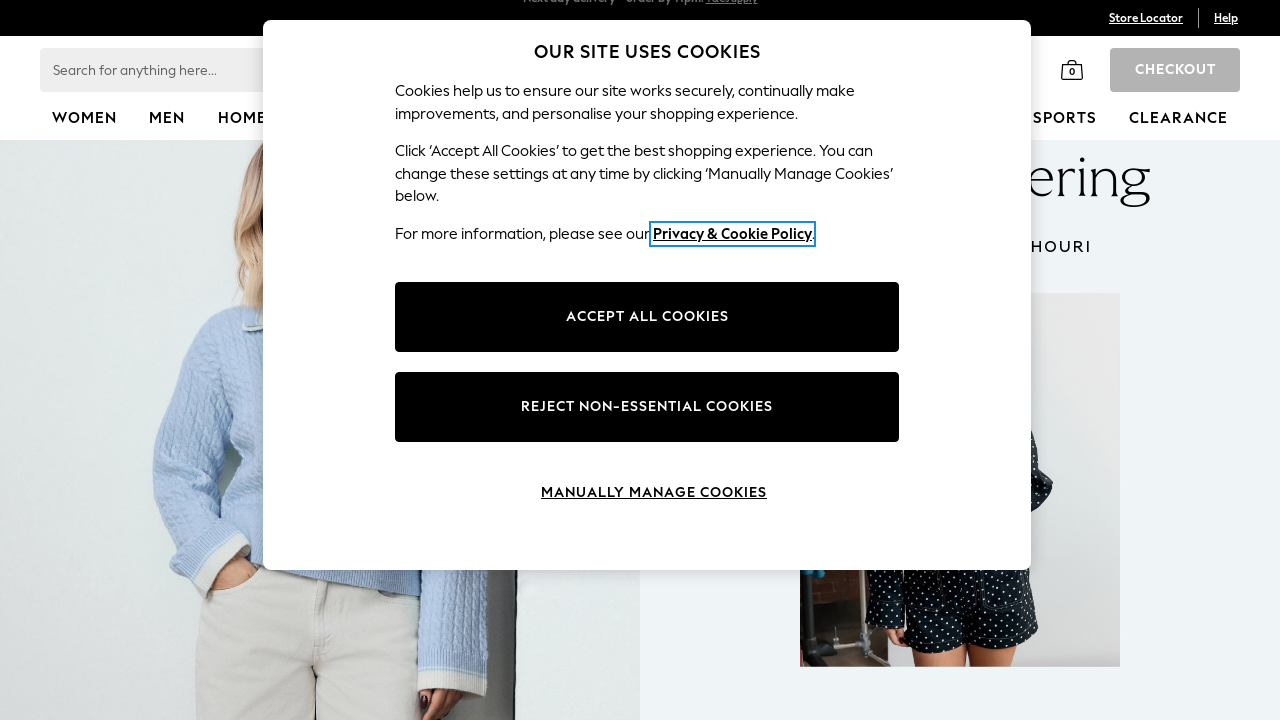

Page DOM content loaded
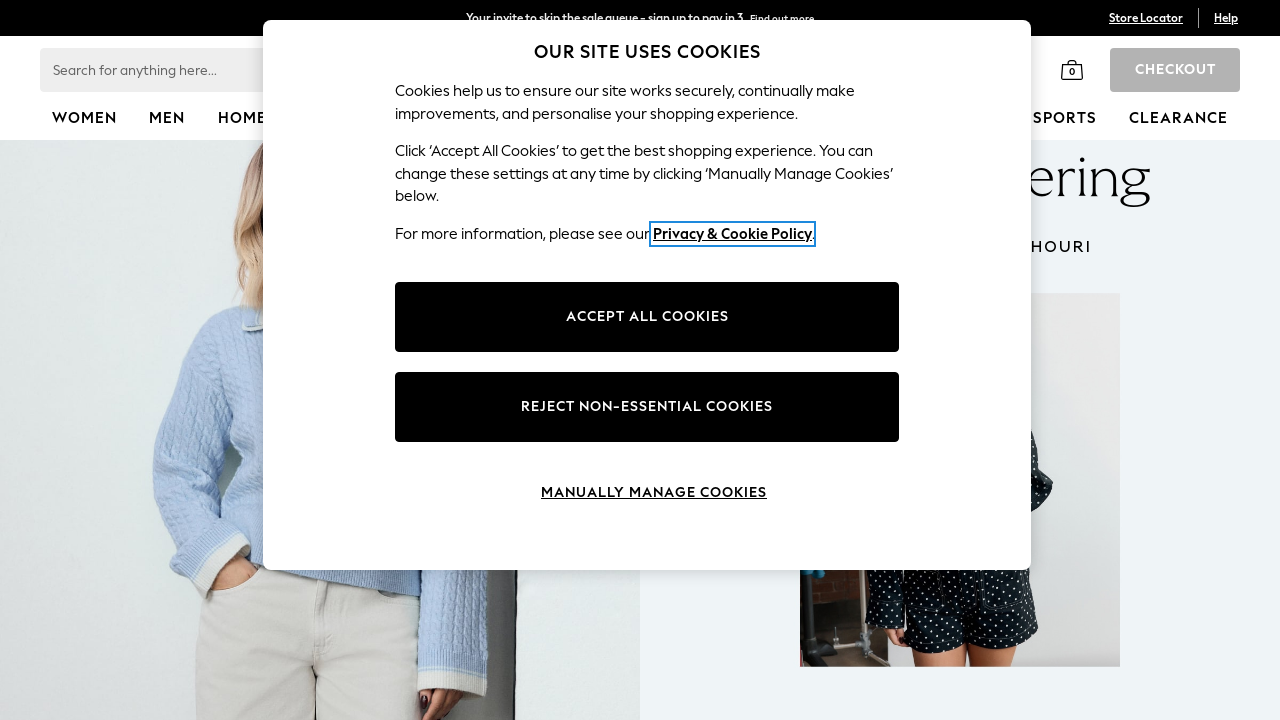

Body element found, Next UK retail website is accessible
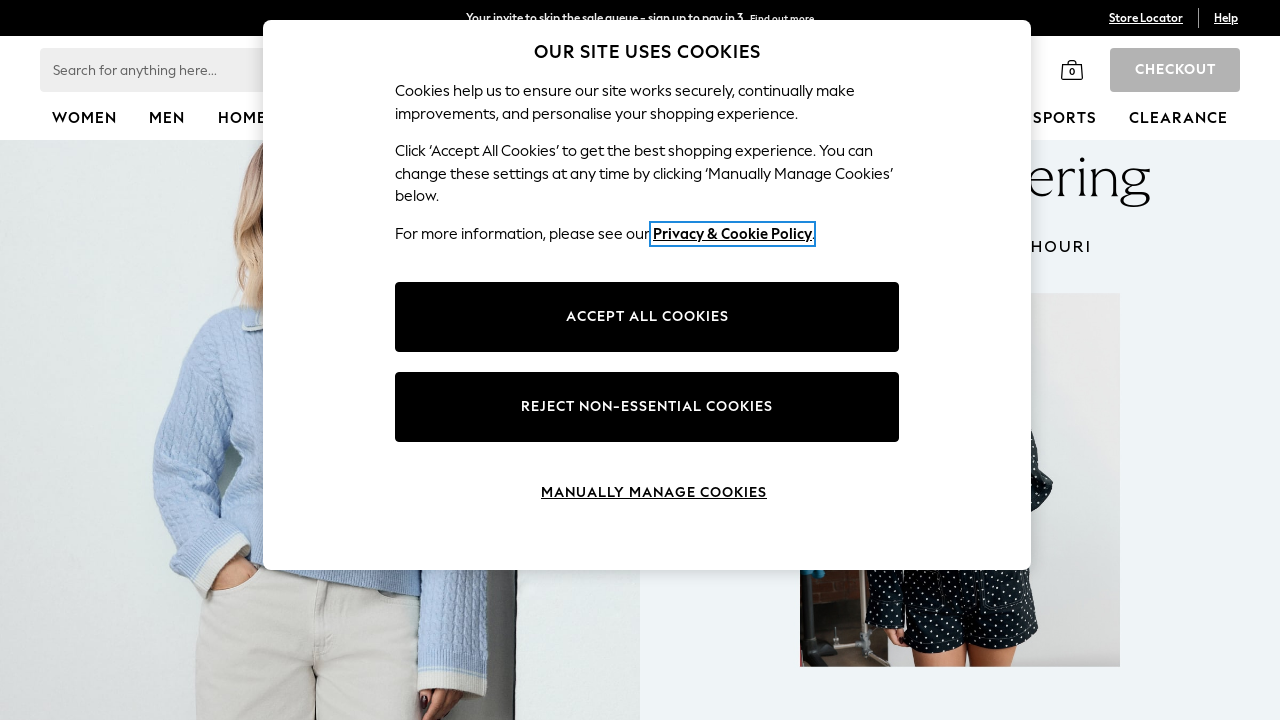

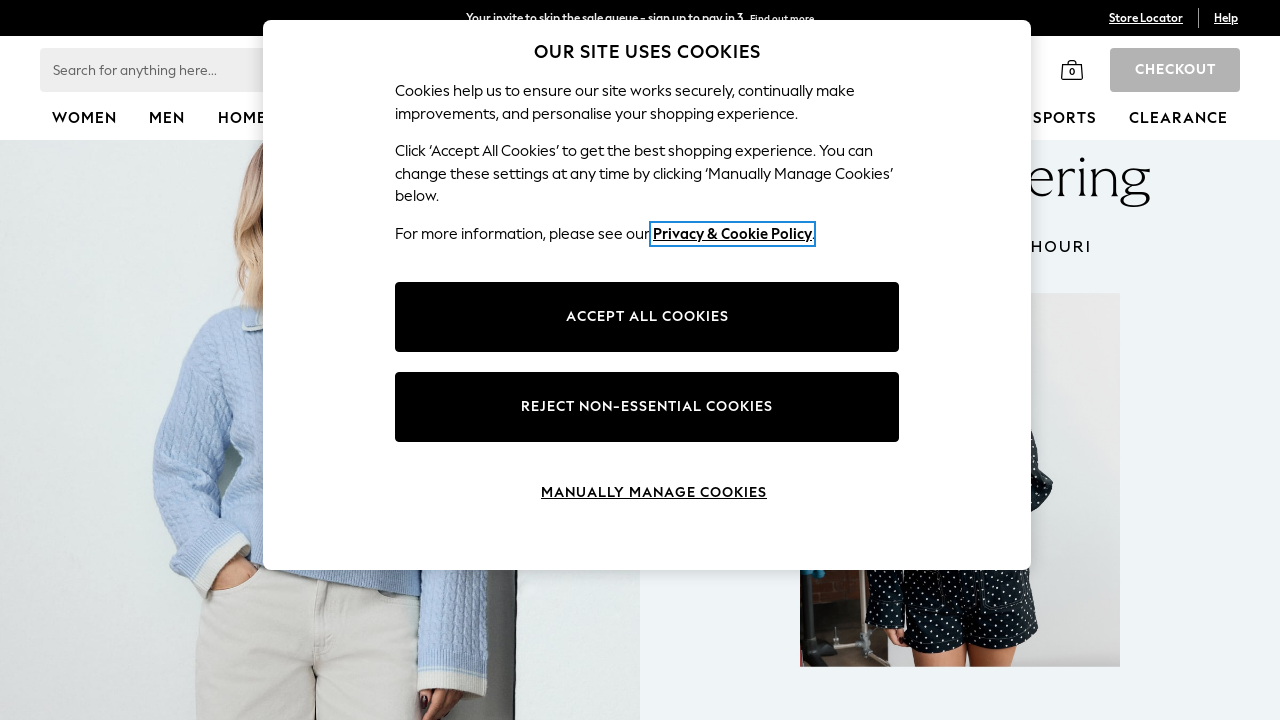